Tests dismissing a JavaScript confirm dialog and verifying the cancel message

Starting URL: https://automationfc.github.io/basic-form/index.html

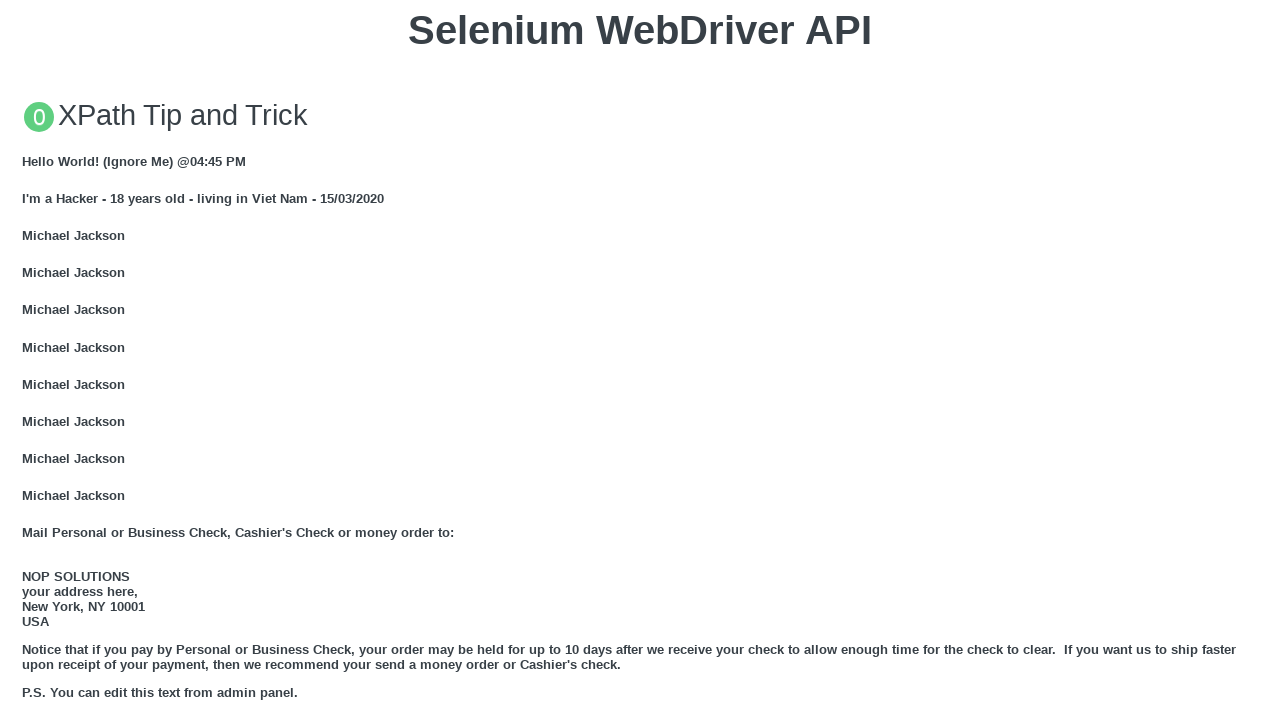

Set up dialog handler to dismiss confirm dialogs
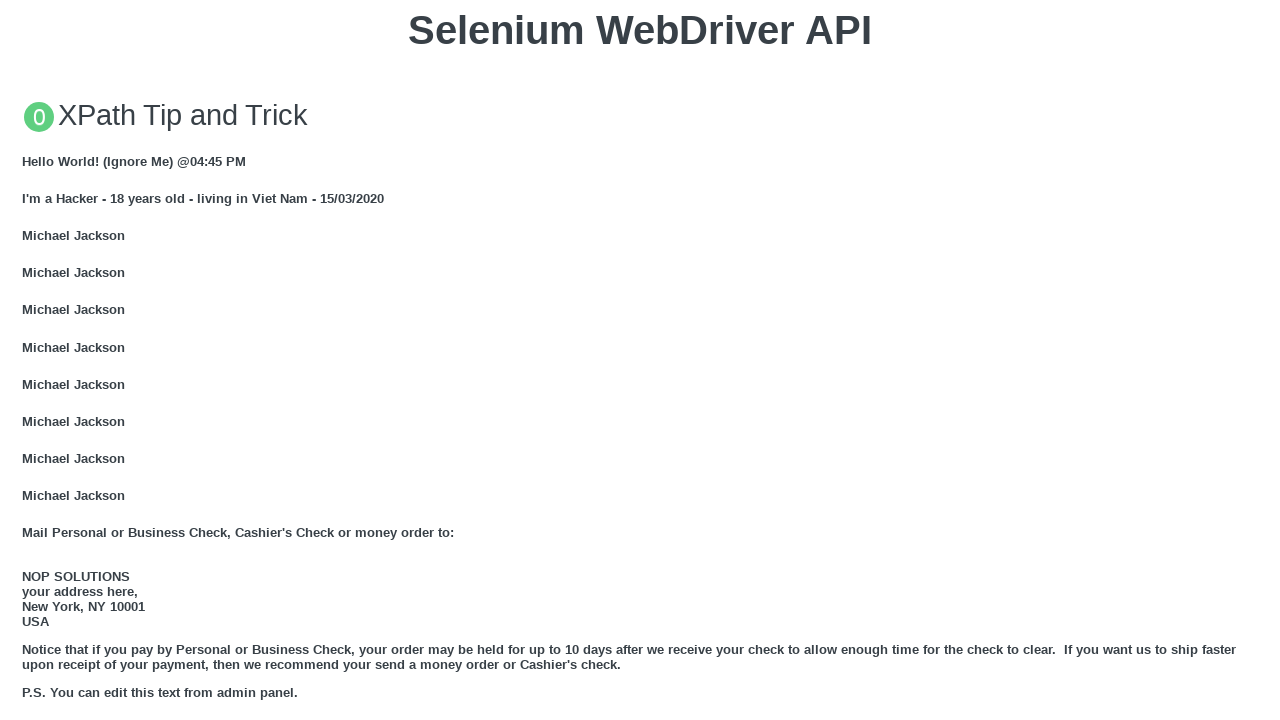

Clicked 'Click for JS Confirm' button to trigger confirm dialog at (640, 360) on xpath=//button[text()='Click for JS Confirm']
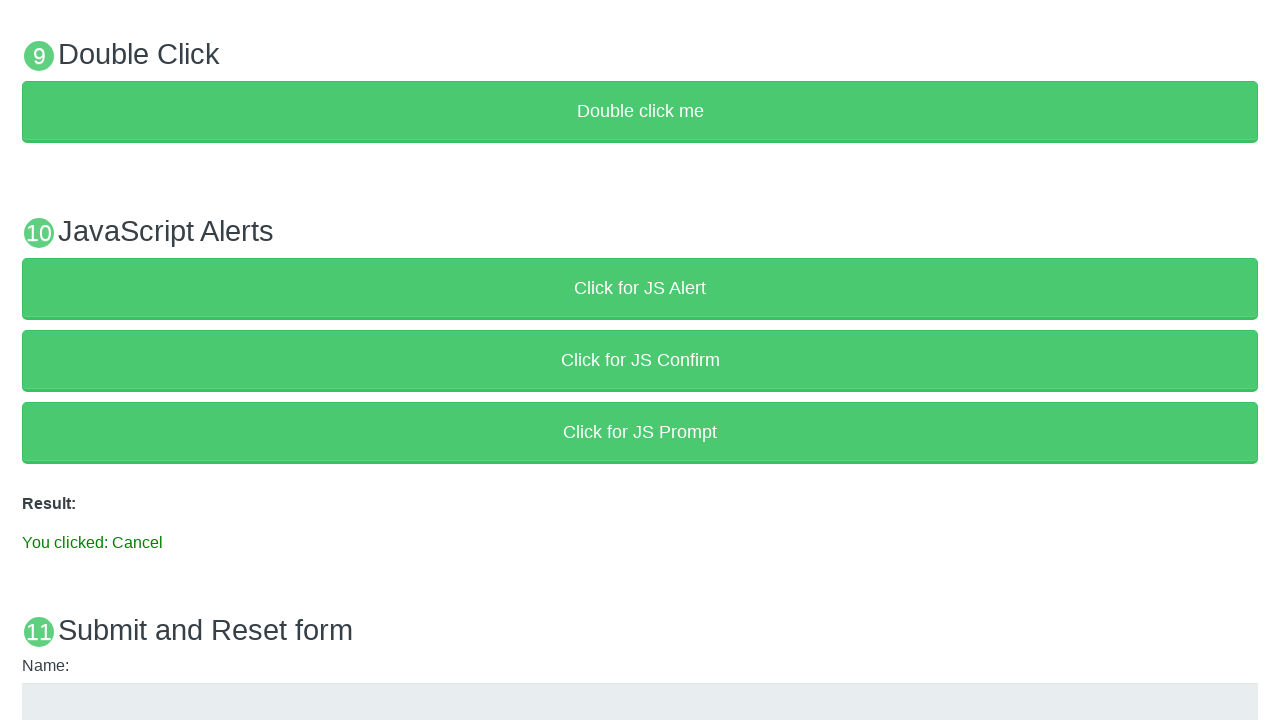

Verified cancel message is displayed: 'You clicked: Cancel'
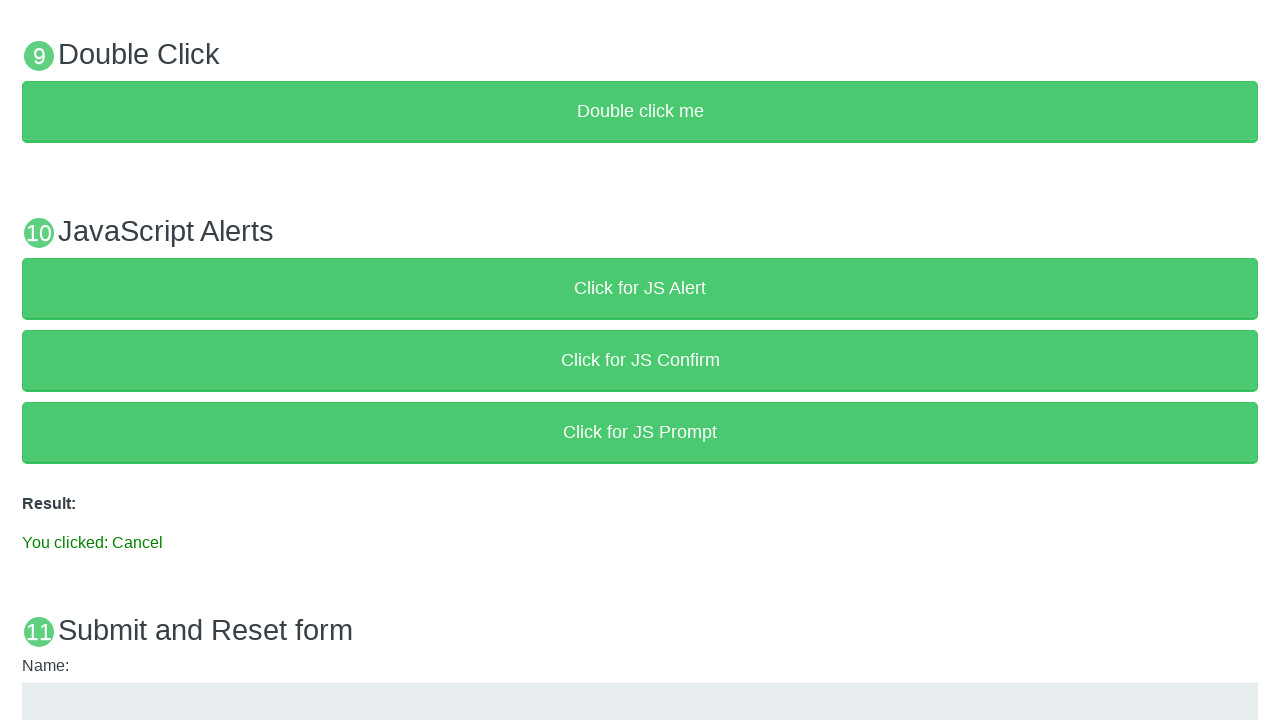

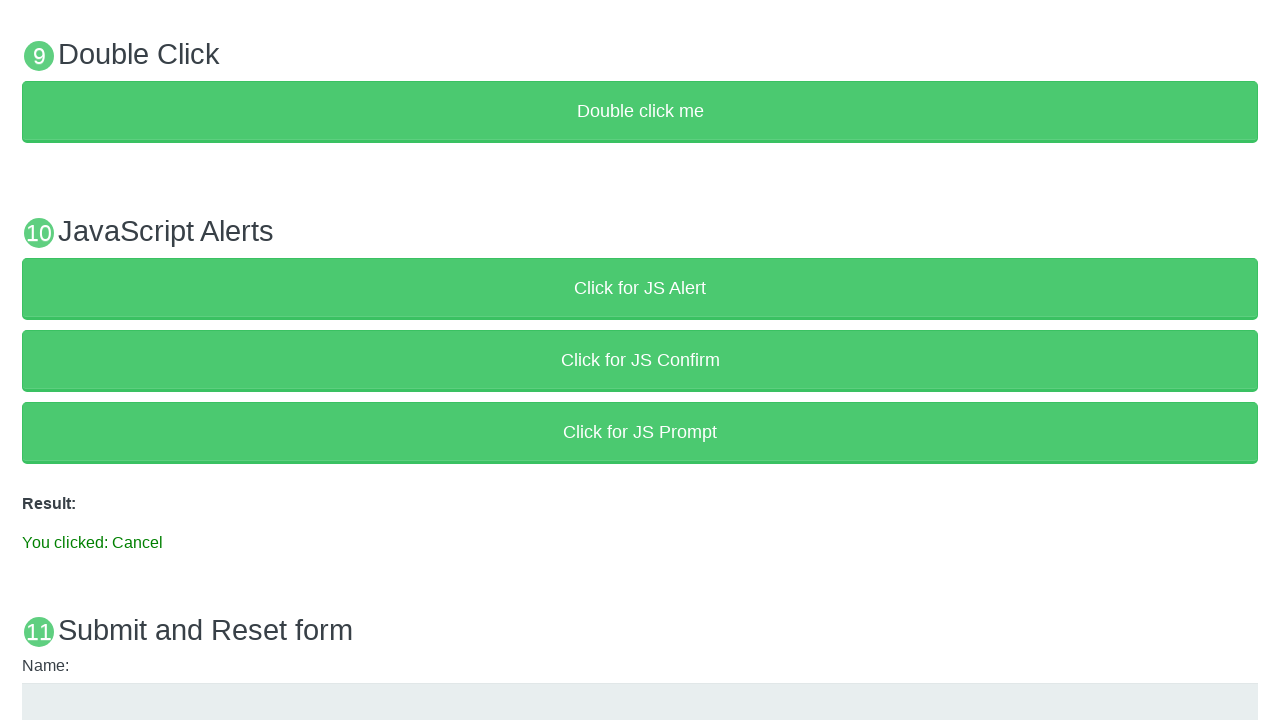